Tests multi-window handling by opening footer column links in new tabs using Ctrl+Enter keyboard shortcut, then iterating through all open windows and switching between them.

Starting URL: https://rahulshettyacademy.com/AutomationPractice/

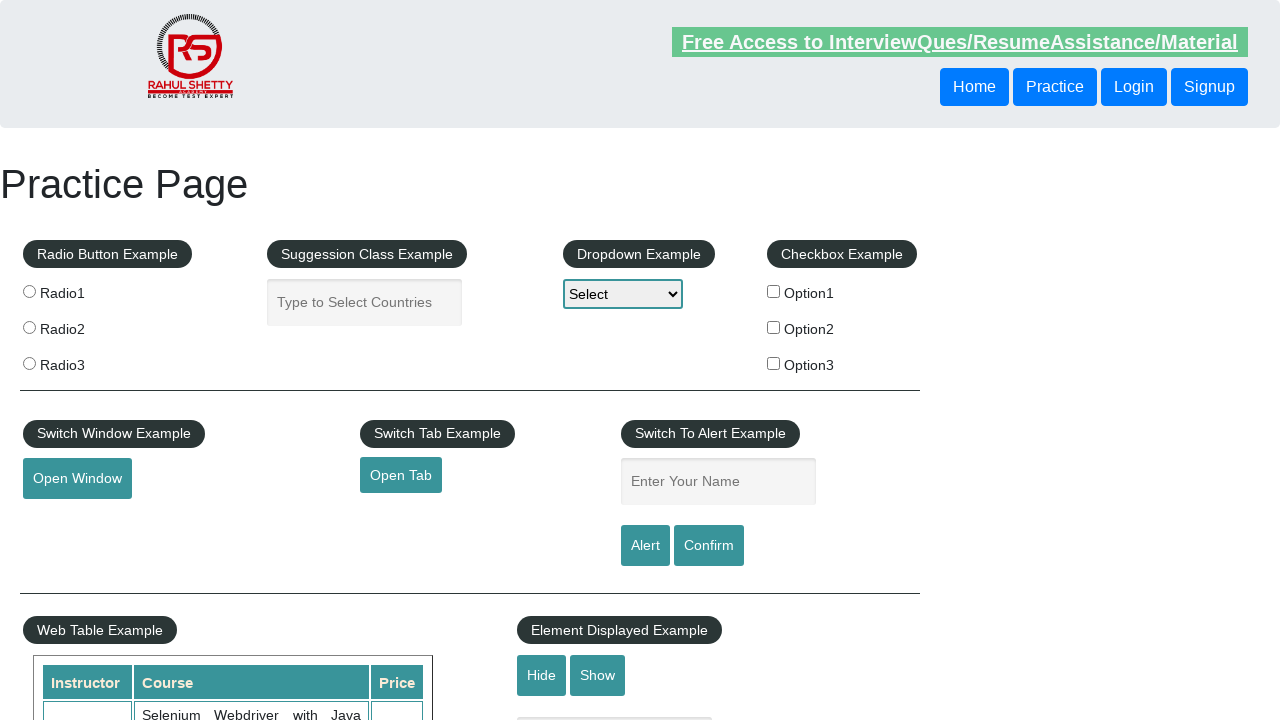

Footer section loaded successfully
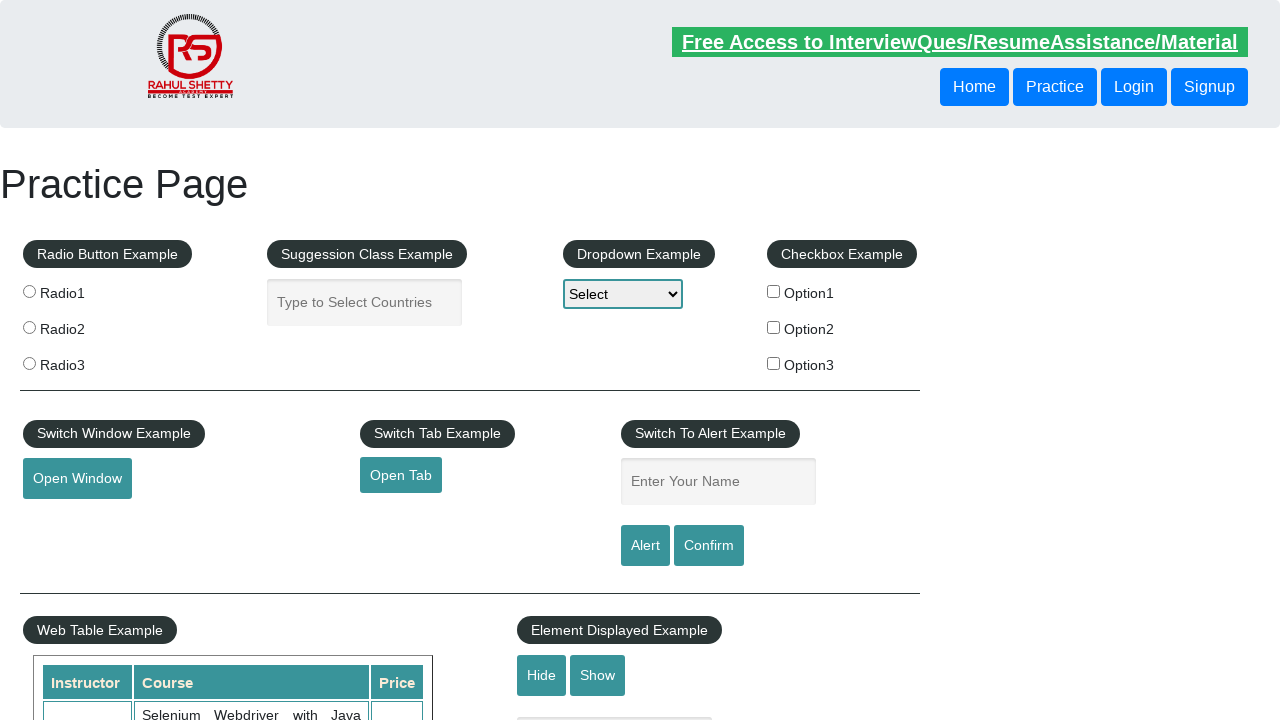

Located first column in footer
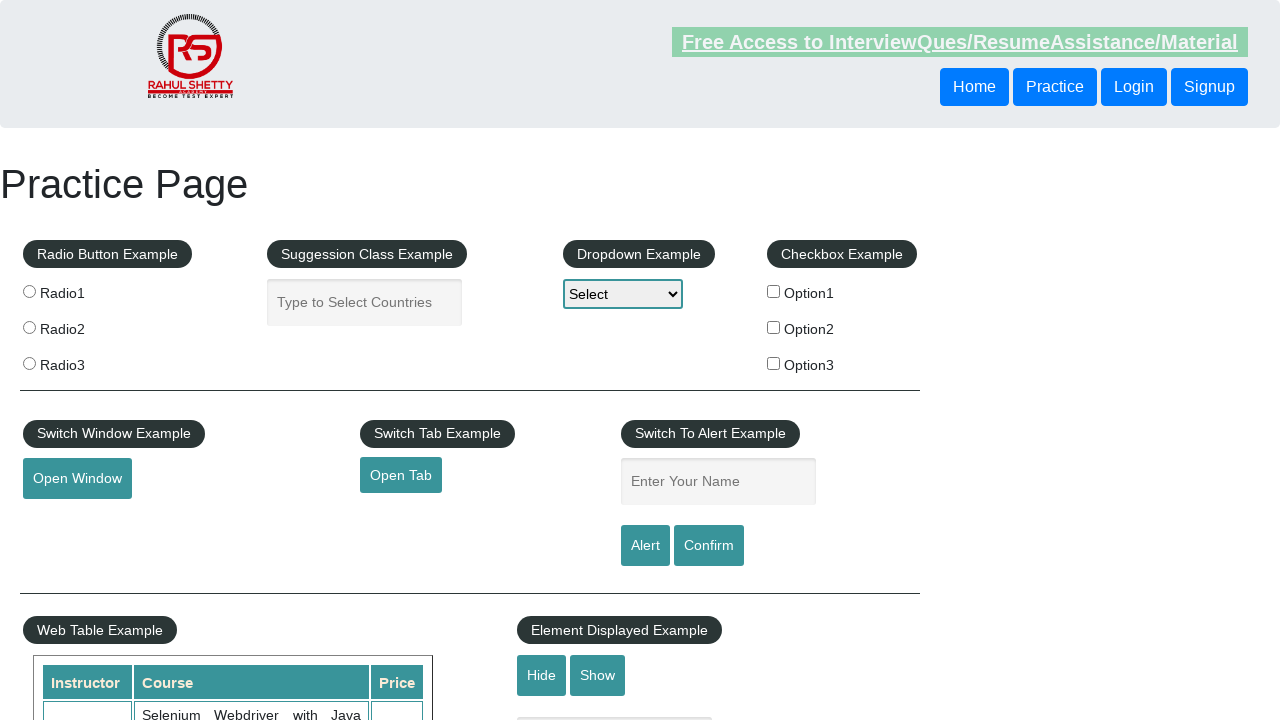

Found 5 links in footer first column
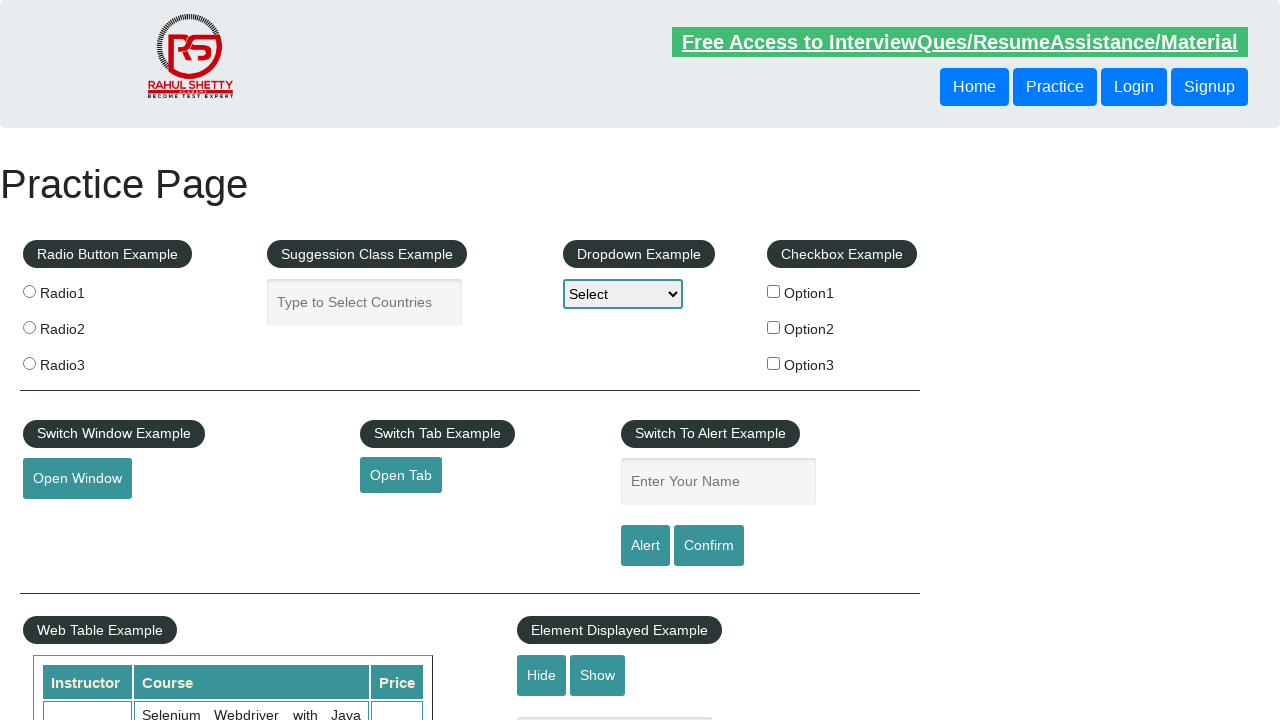

Opened footer link 1 in new tab using Ctrl+Enter at (68, 520) on xpath=//div[@id='gf-BIG']/table/tbody/tr/td[1] >> a >> nth=1
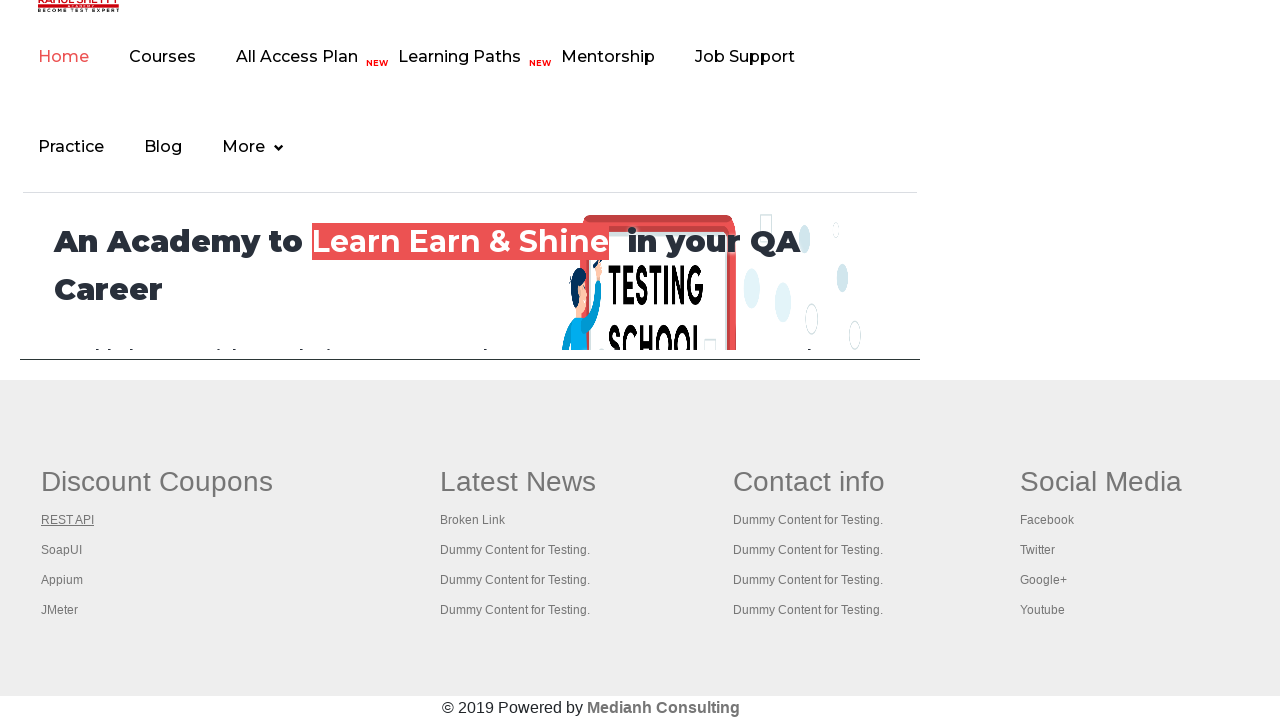

Waited 2000ms for new tab to load after opening link 1
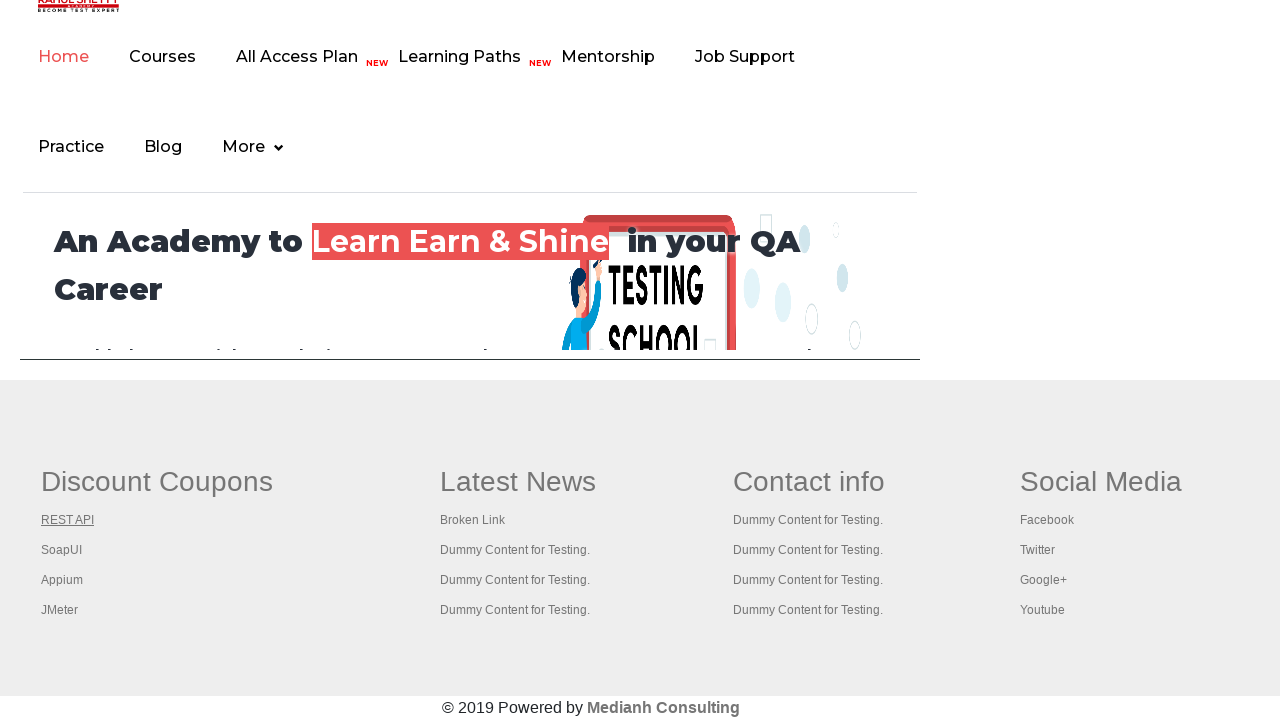

Opened footer link 2 in new tab using Ctrl+Enter at (62, 550) on xpath=//div[@id='gf-BIG']/table/tbody/tr/td[1] >> a >> nth=2
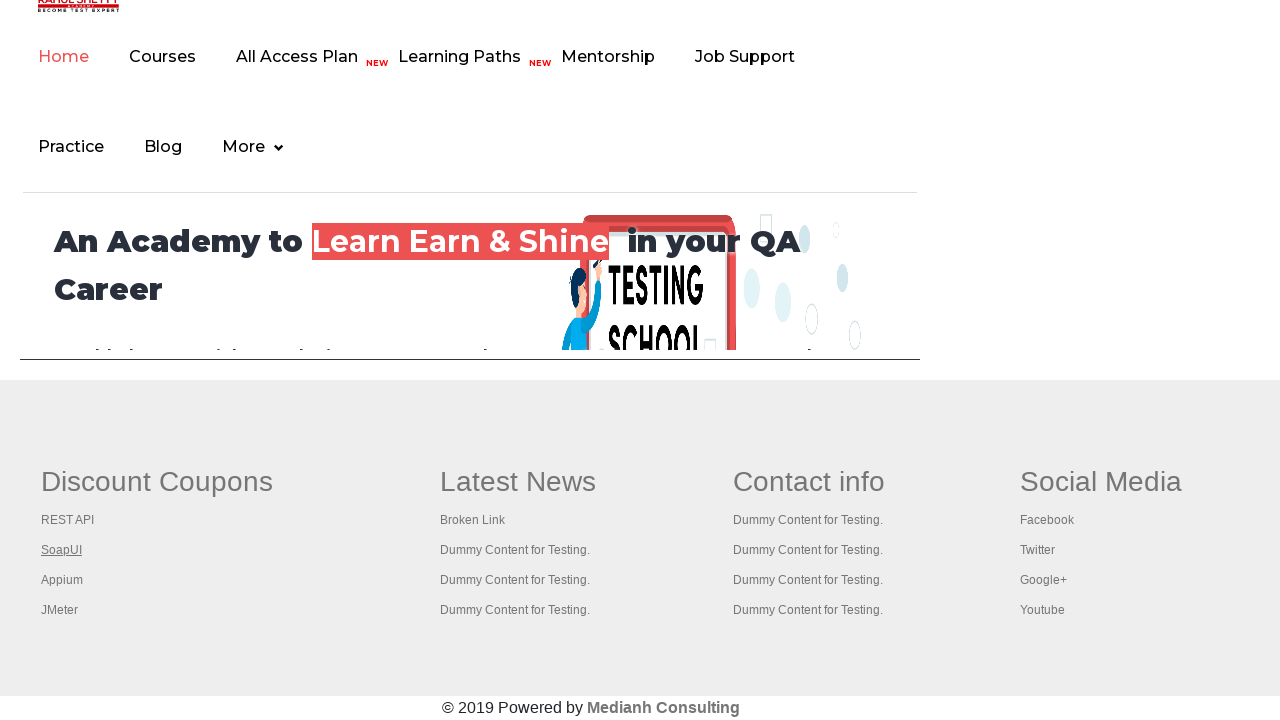

Waited 2000ms for new tab to load after opening link 2
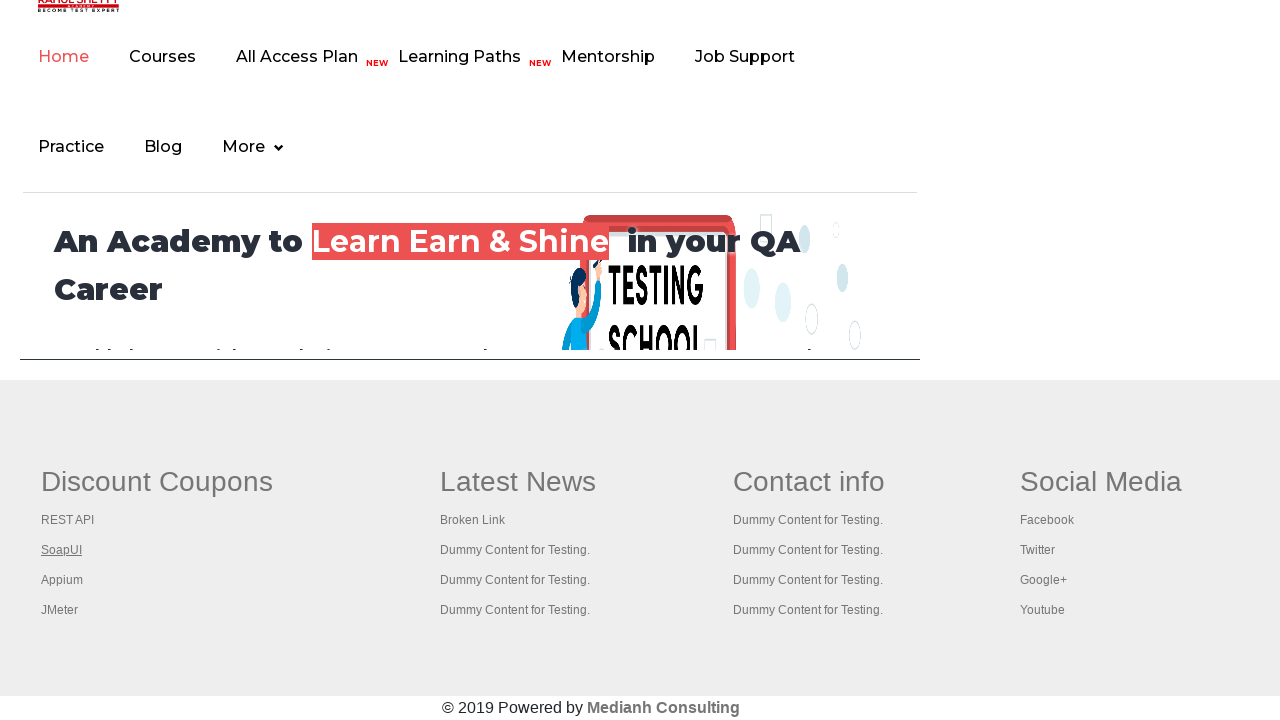

Opened footer link 3 in new tab using Ctrl+Enter at (62, 580) on xpath=//div[@id='gf-BIG']/table/tbody/tr/td[1] >> a >> nth=3
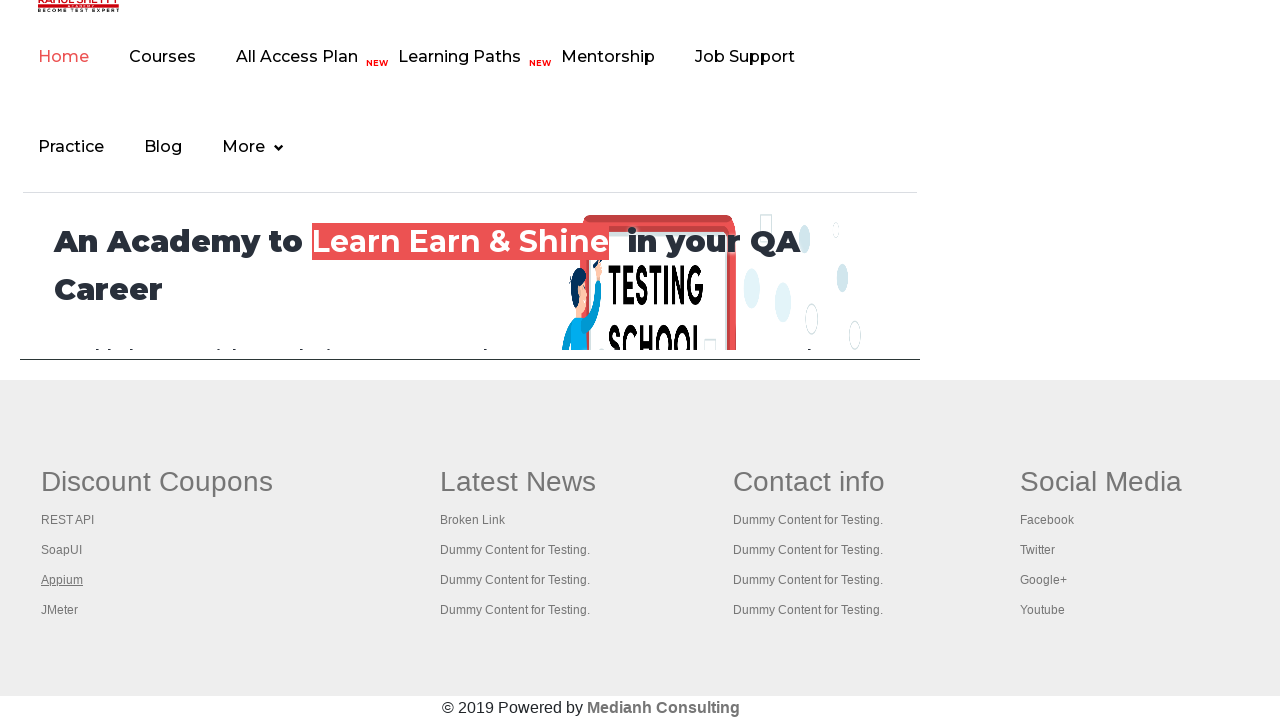

Waited 2000ms for new tab to load after opening link 3
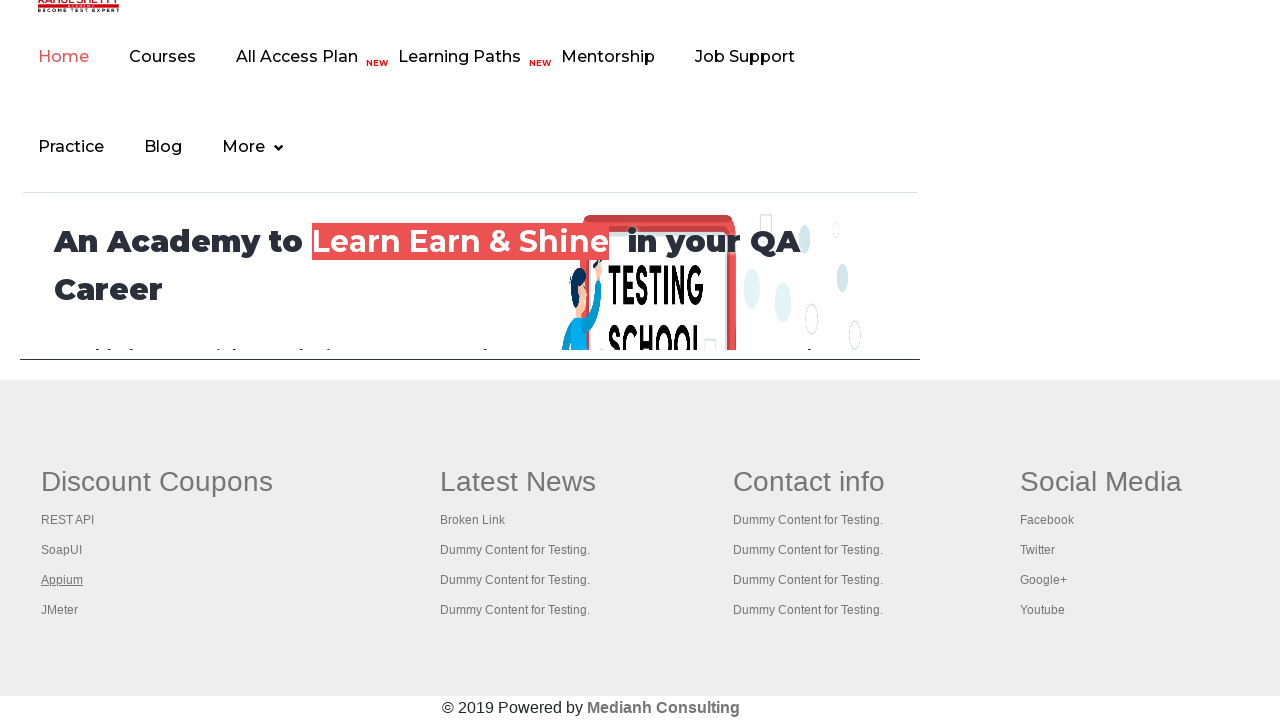

Opened footer link 4 in new tab using Ctrl+Enter at (60, 610) on xpath=//div[@id='gf-BIG']/table/tbody/tr/td[1] >> a >> nth=4
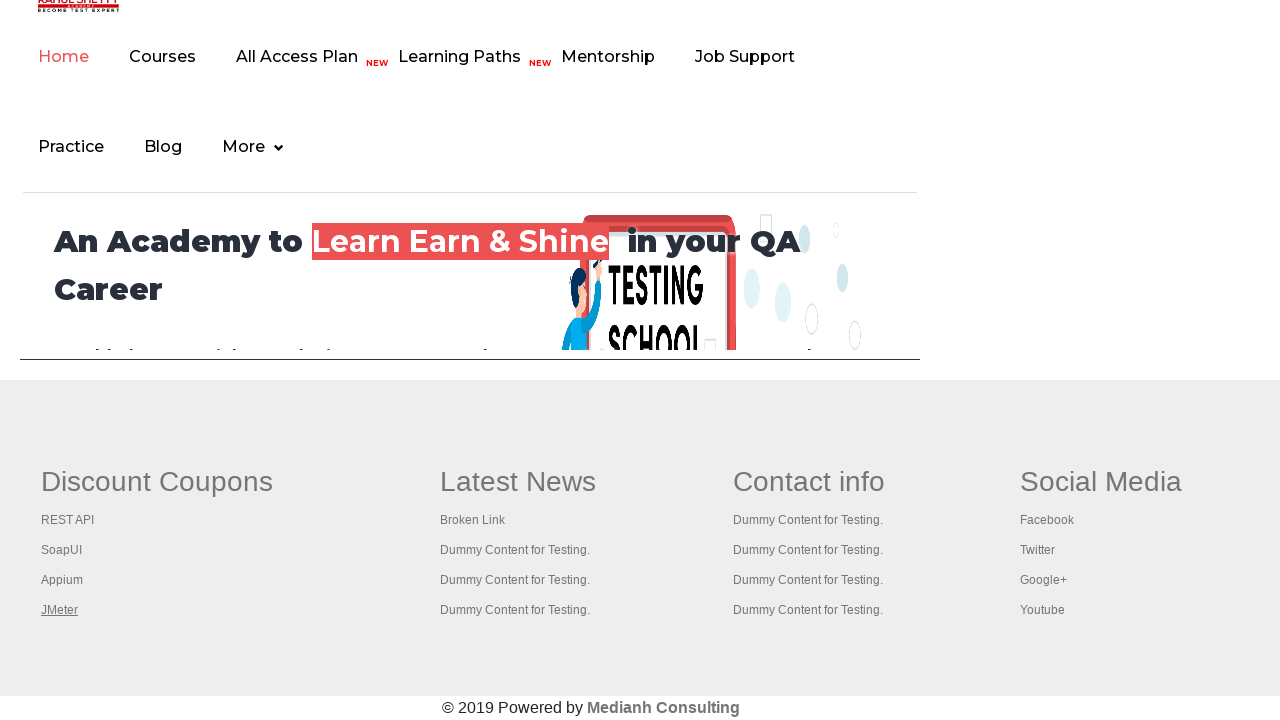

Waited 2000ms for new tab to load after opening link 4
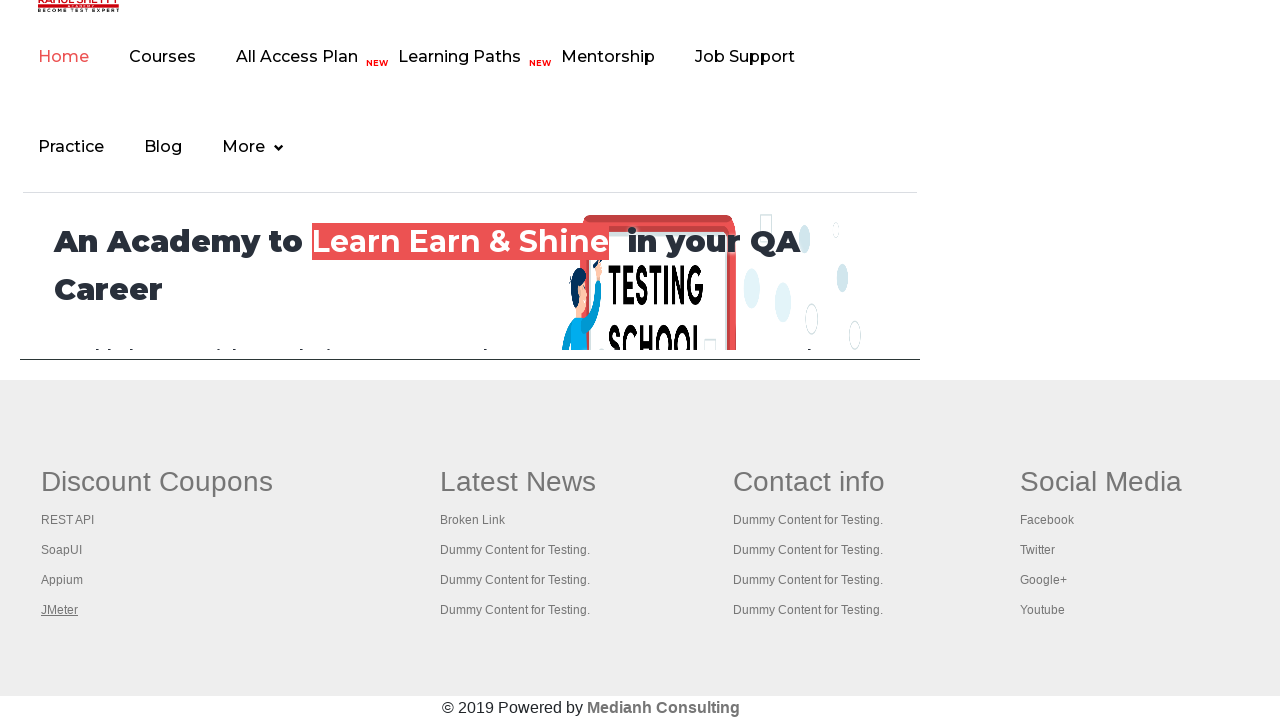

Retrieved all 5 open pages/tabs from context
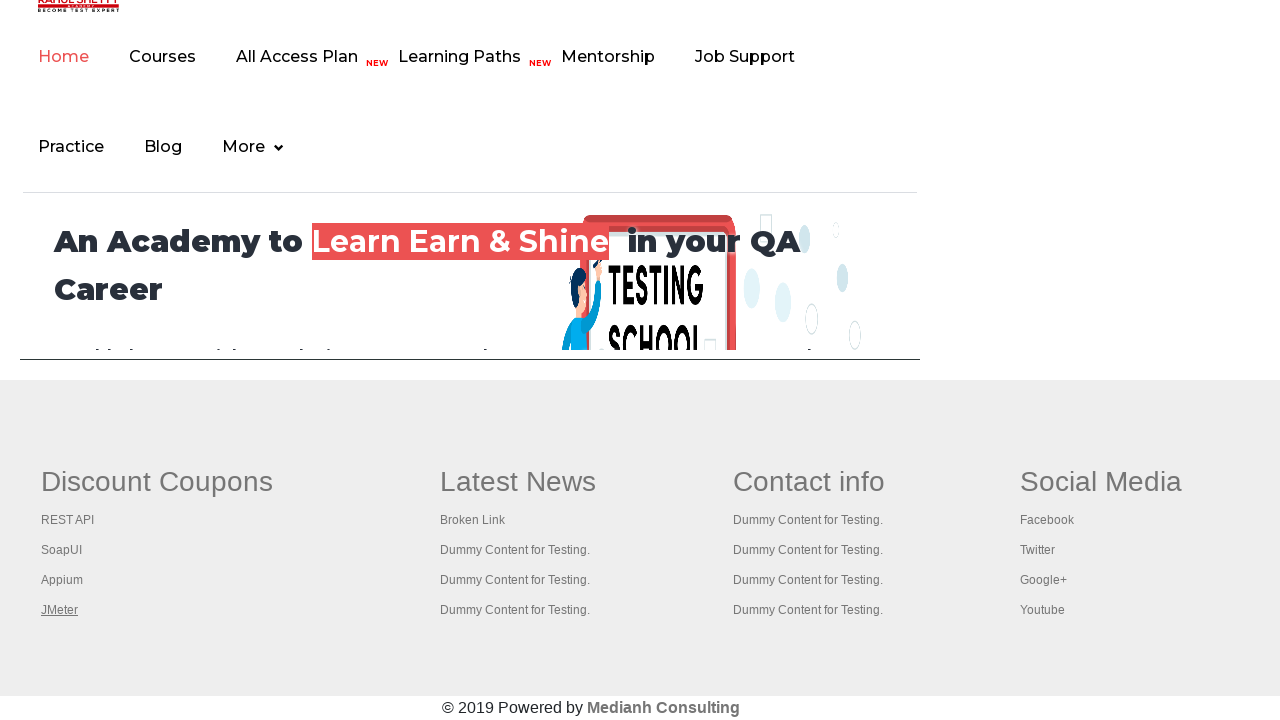

Brought a tab to front
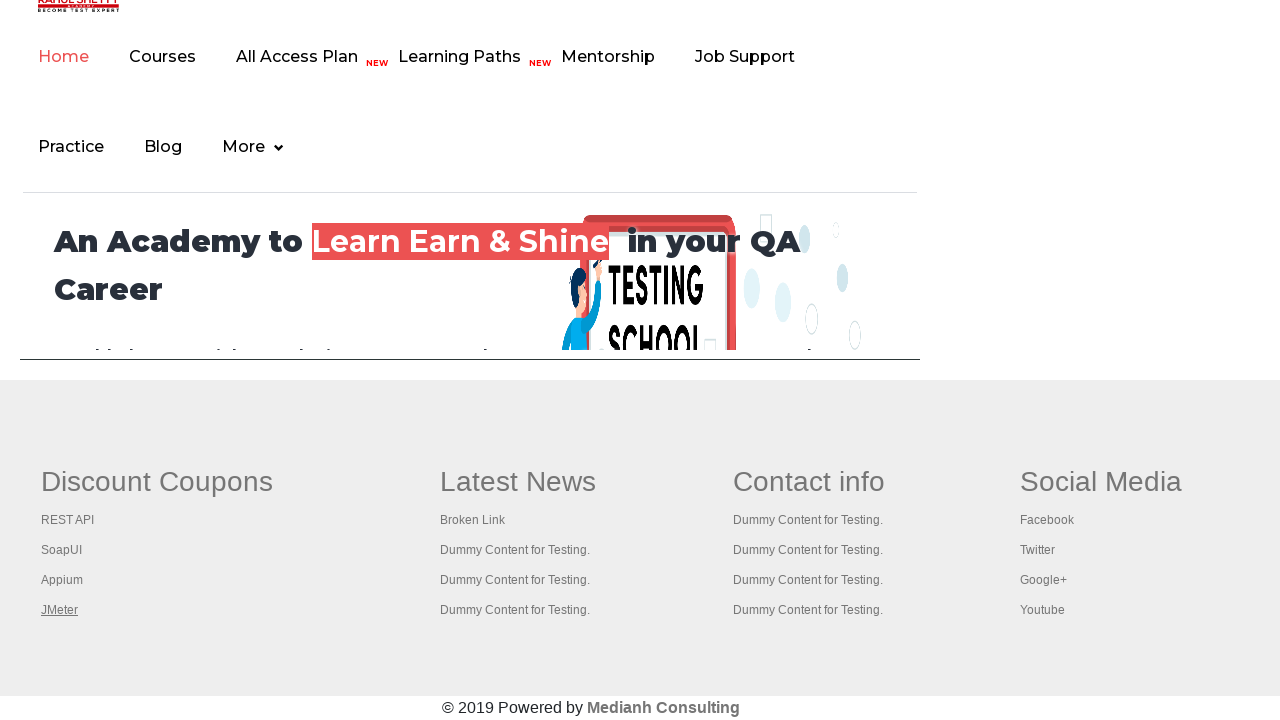

Retrieved page title: Practice Page
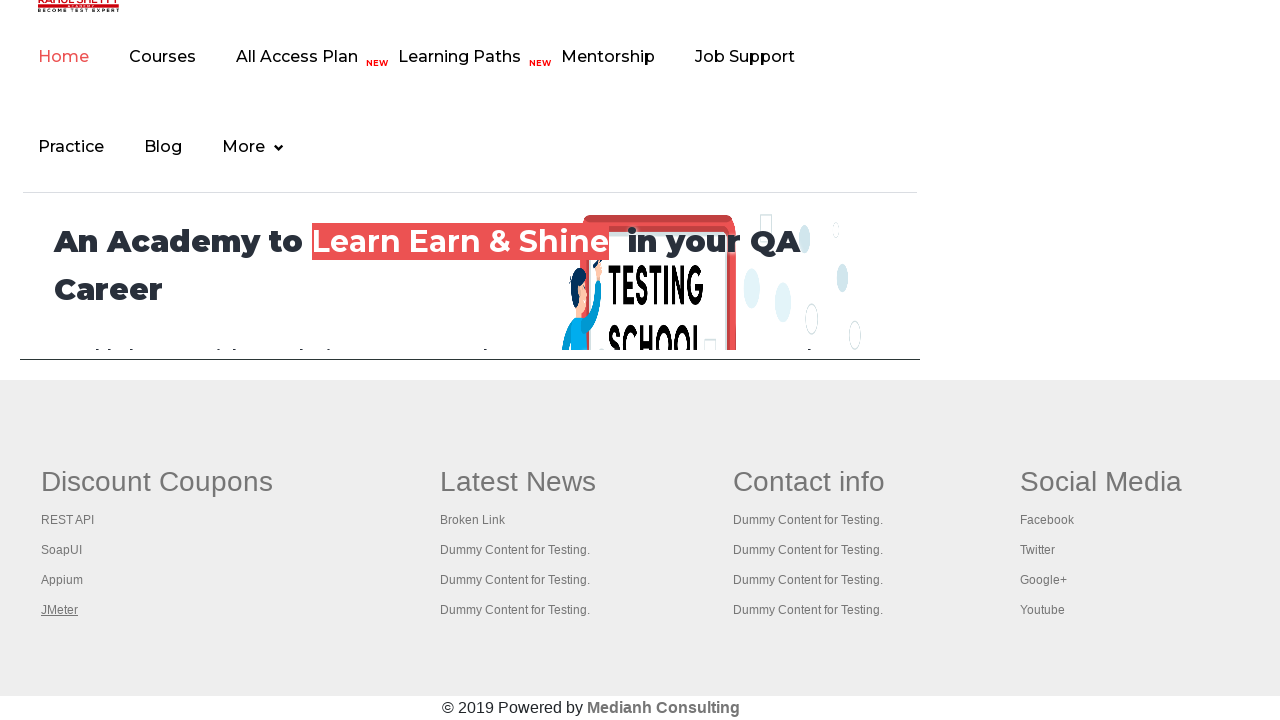

Brought a tab to front
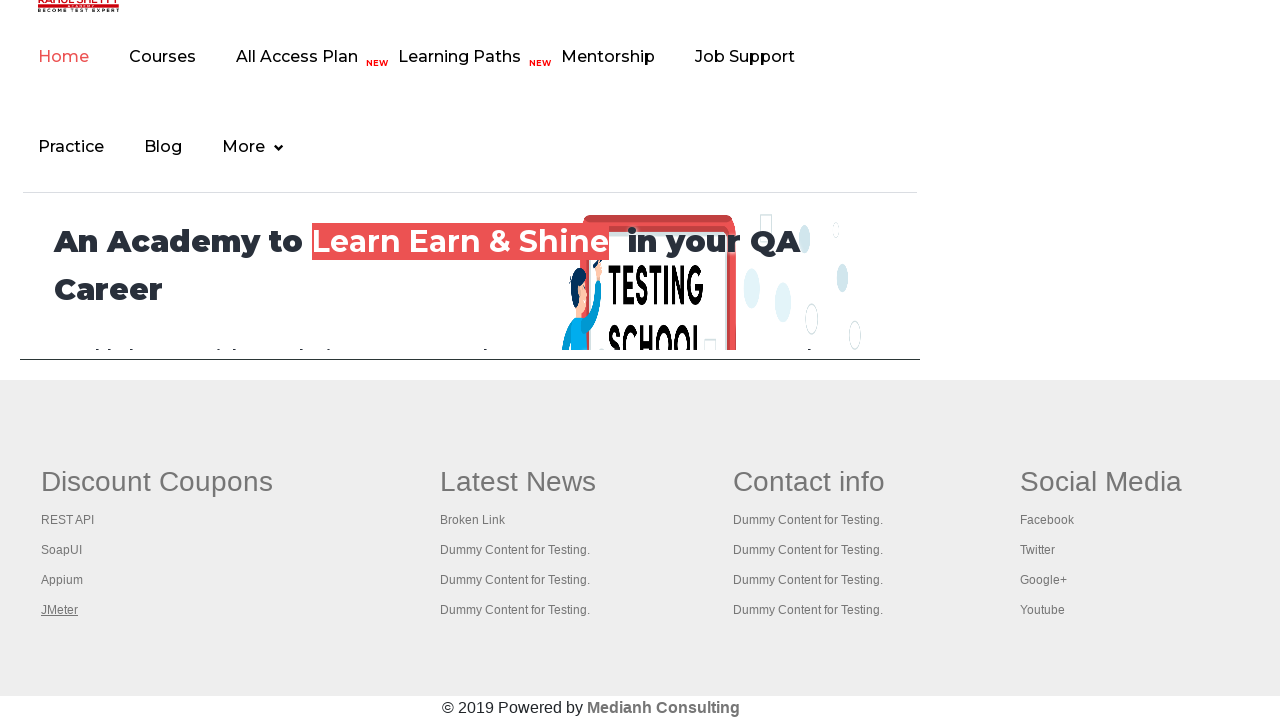

Retrieved page title: REST API Tutorial
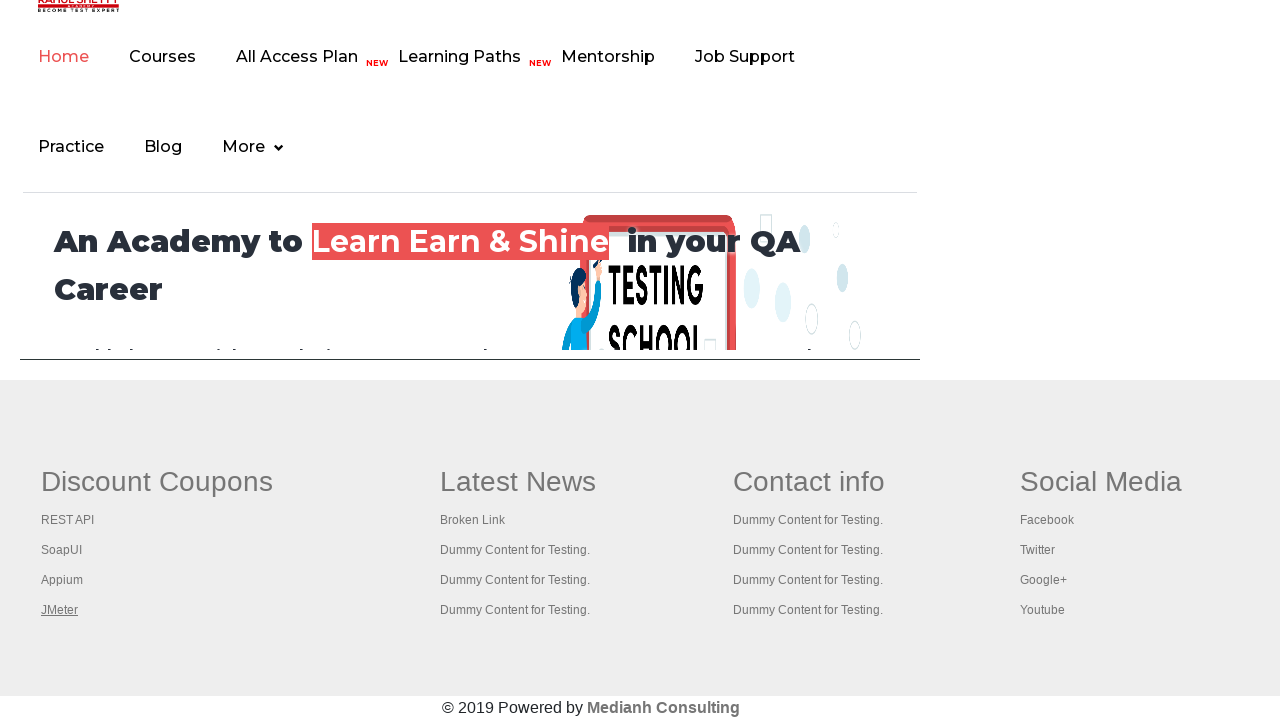

Brought a tab to front
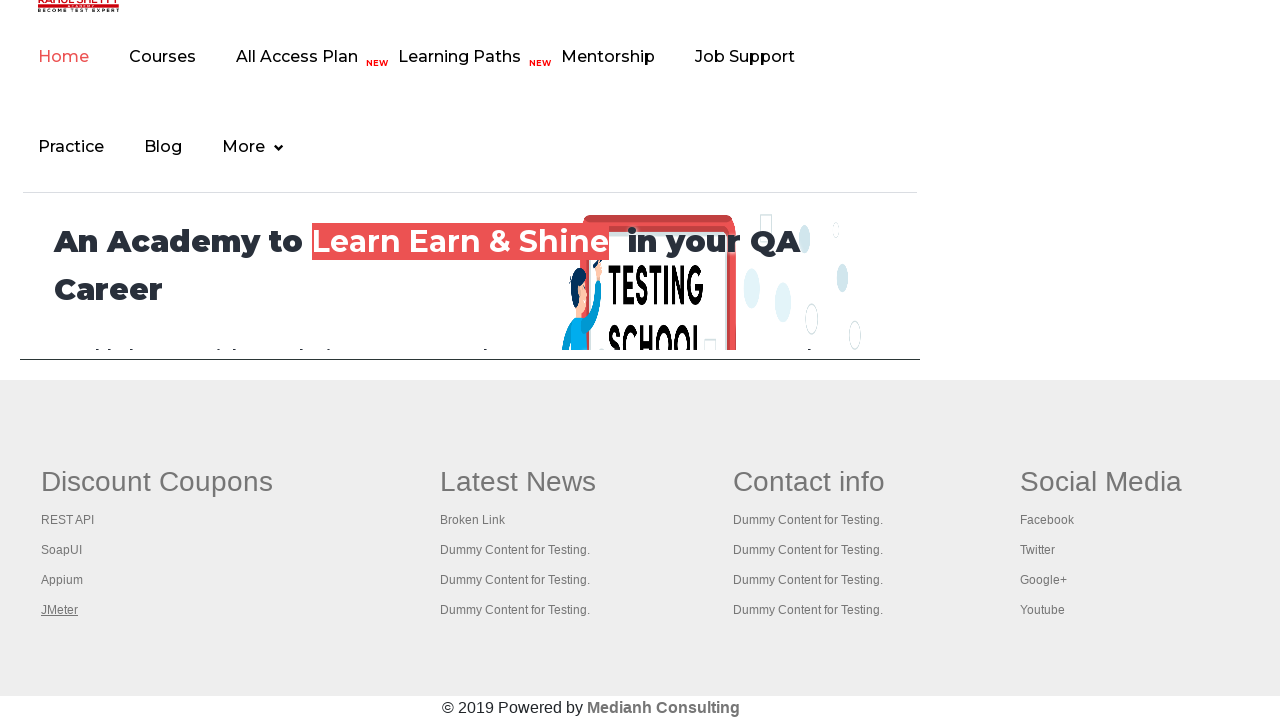

Retrieved page title: The World’s Most Popular API Testing Tool | SoapUI
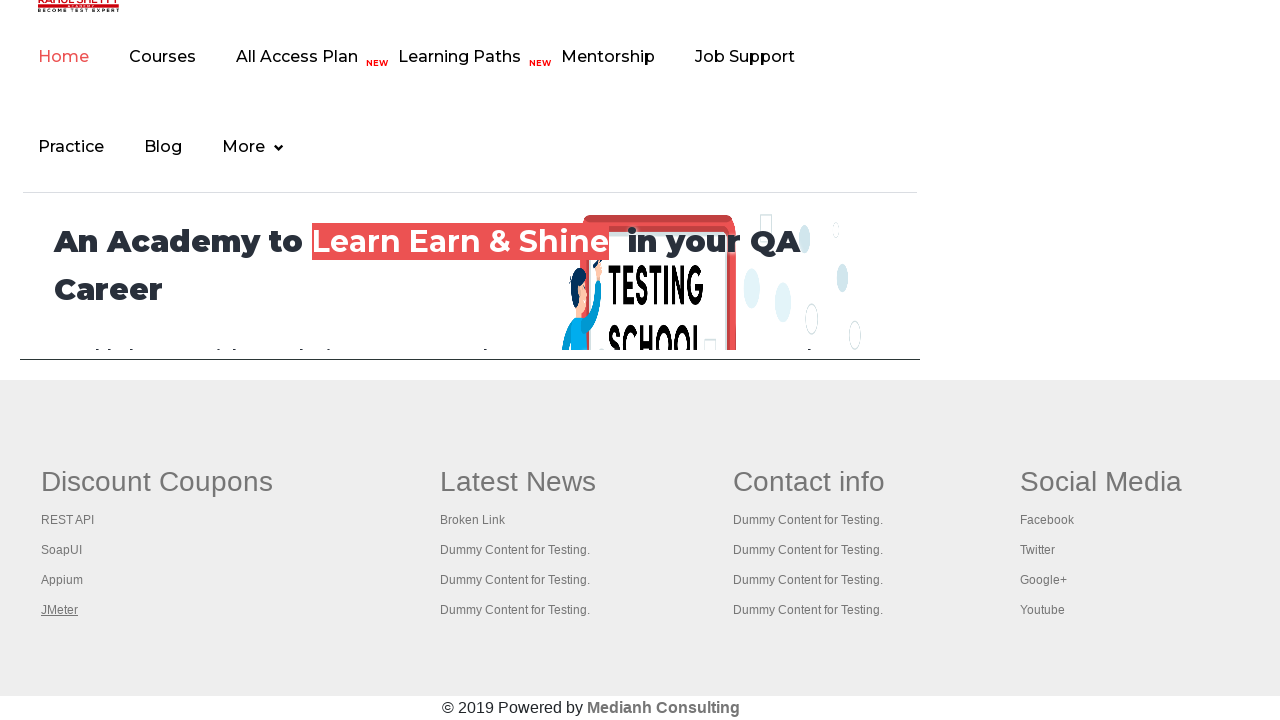

Brought a tab to front
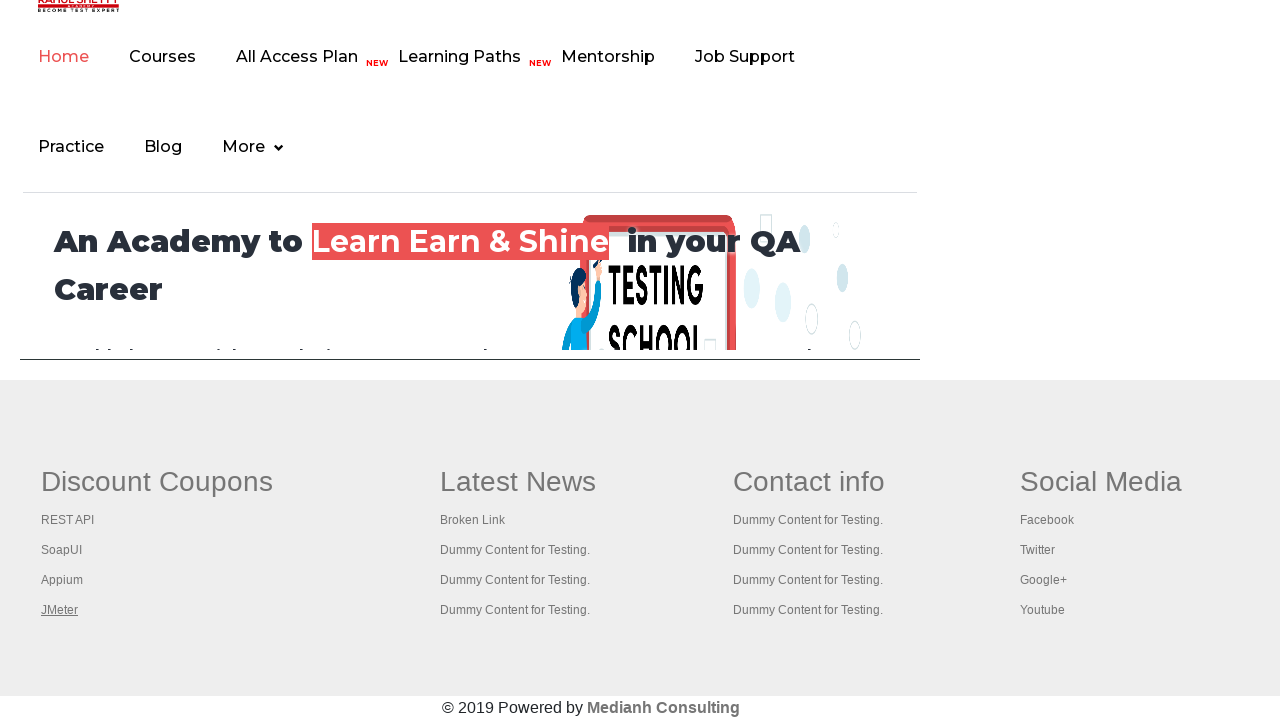

Retrieved page title: Appium tutorial for Mobile Apps testing | RahulShetty Academy | Rahul
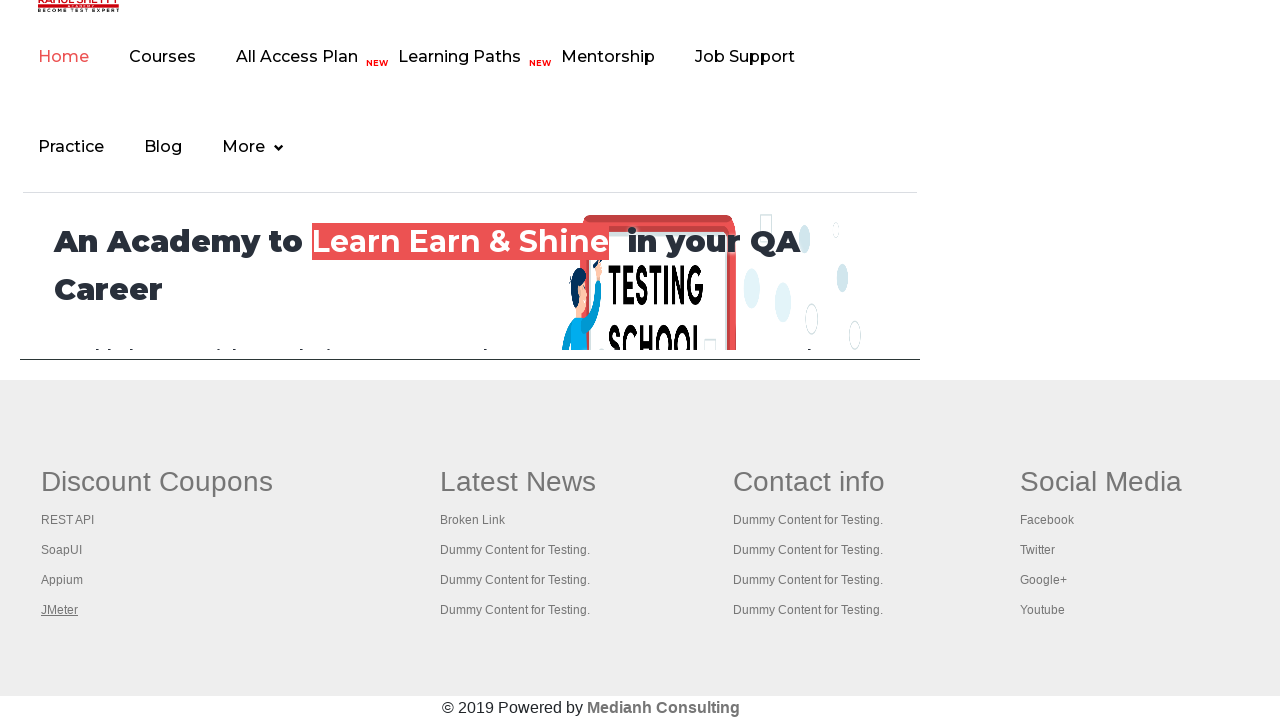

Brought a tab to front
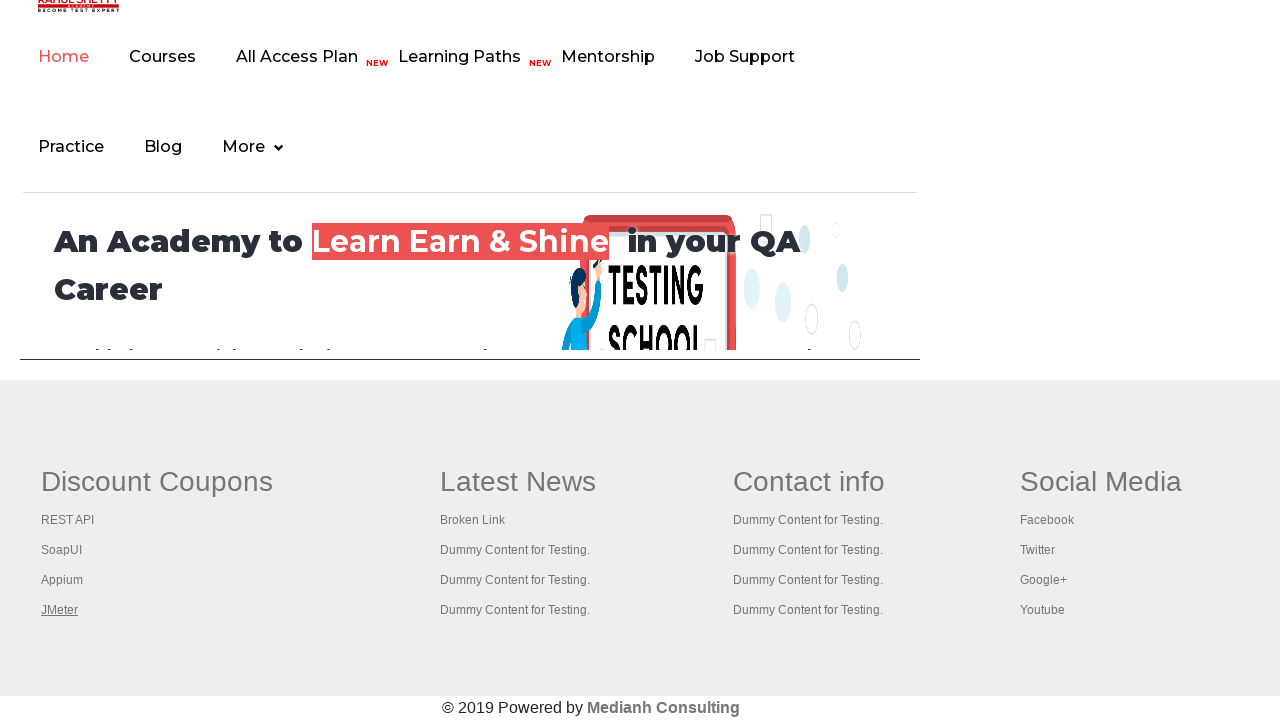

Retrieved page title: Apache JMeter - Apache JMeter™
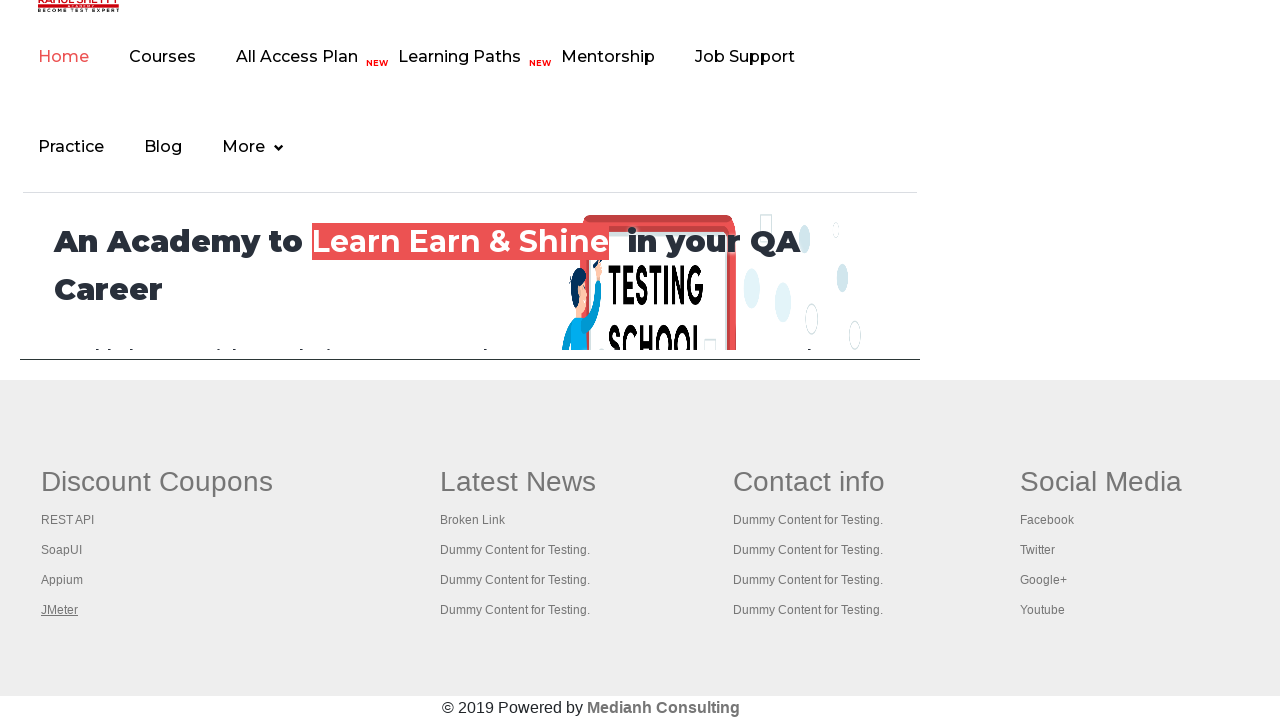

Switched back to main page (first tab)
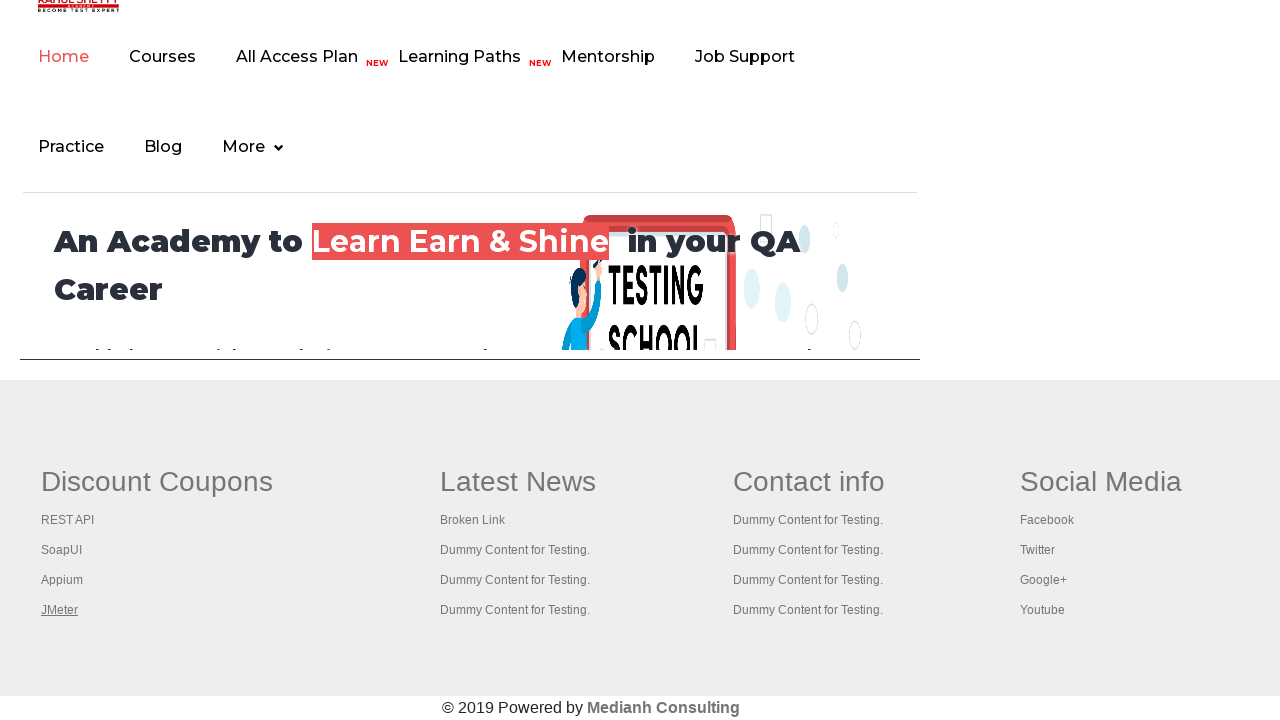

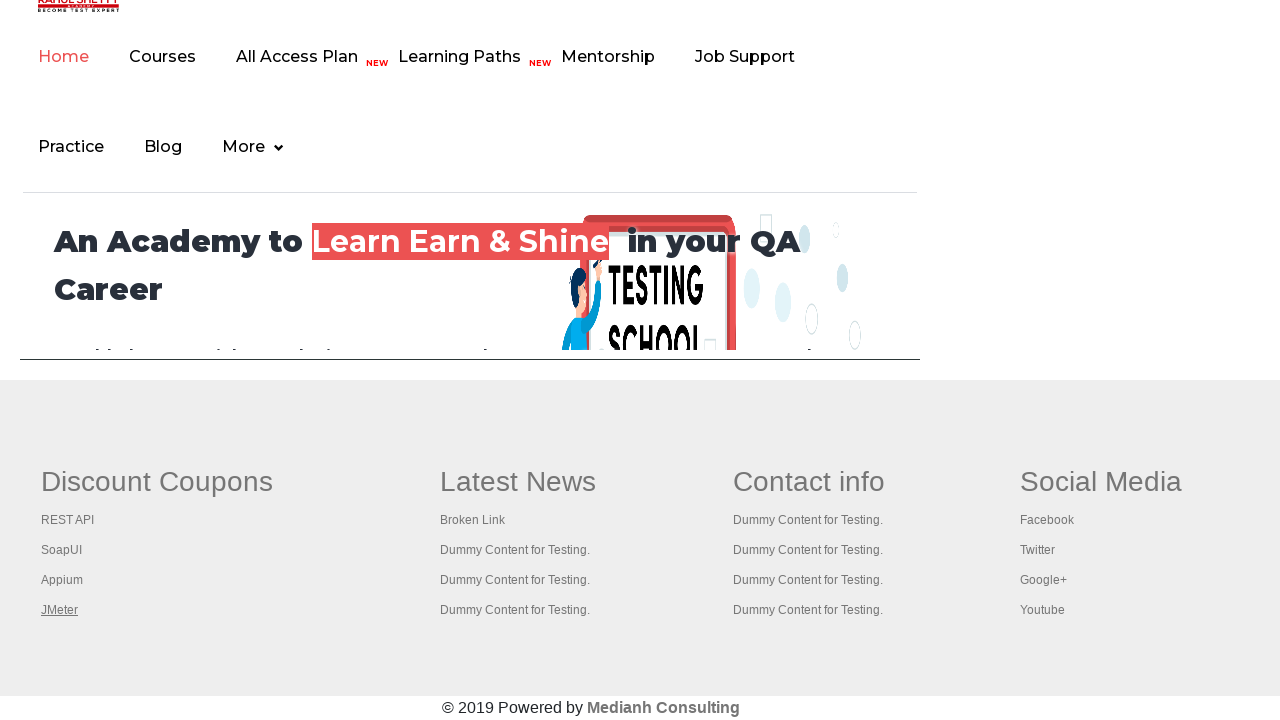